Navigates to the SpiceJet homepage and verifies the page loads successfully

Starting URL: https://www.spicejet.com/

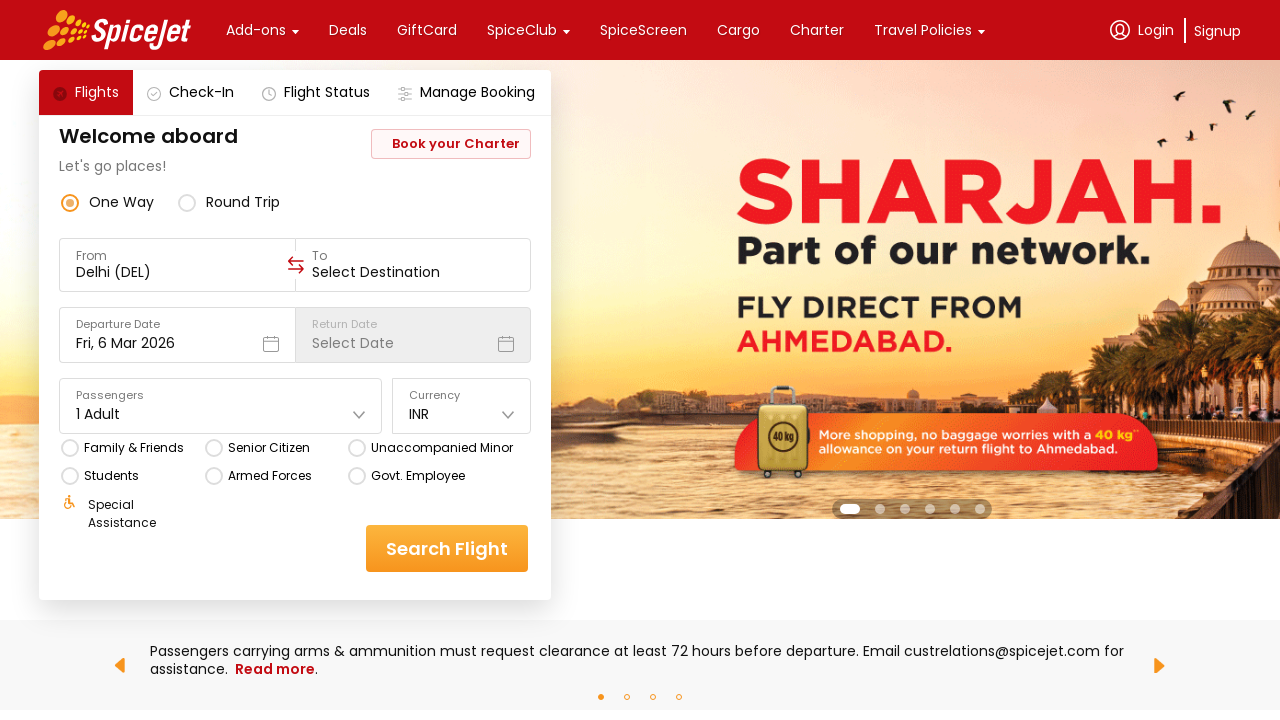

Waited for page DOM content to load
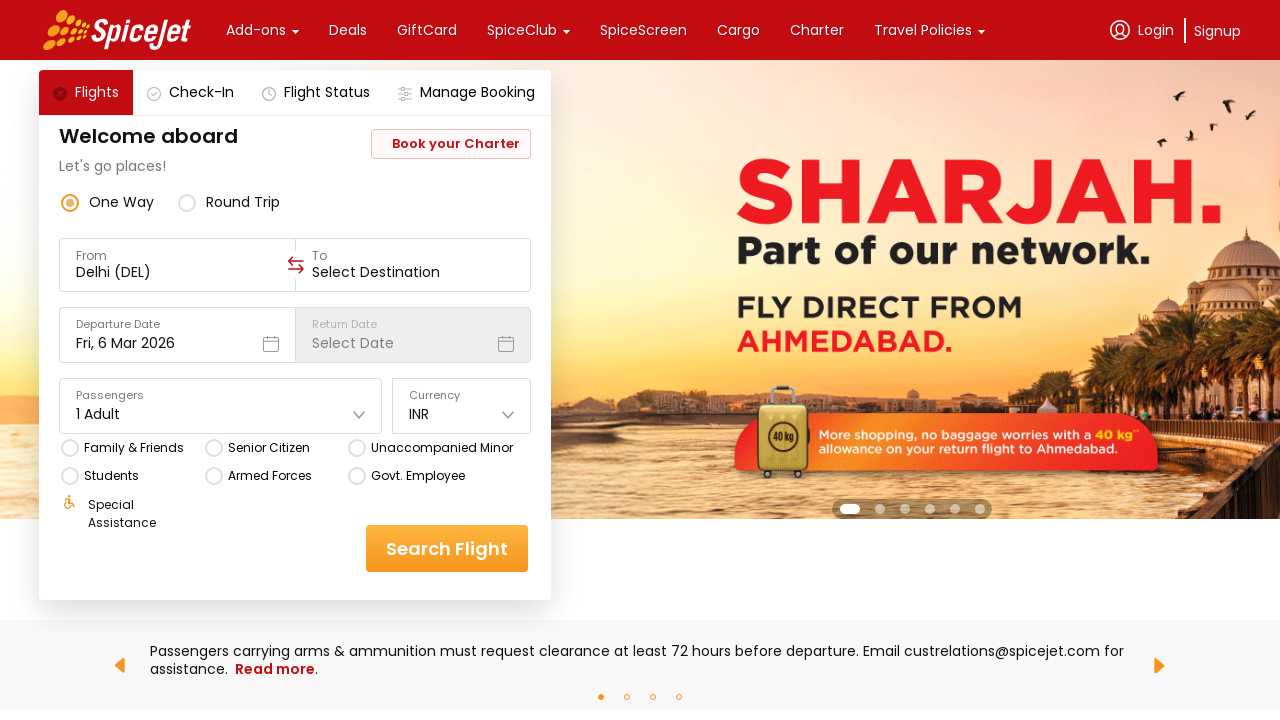

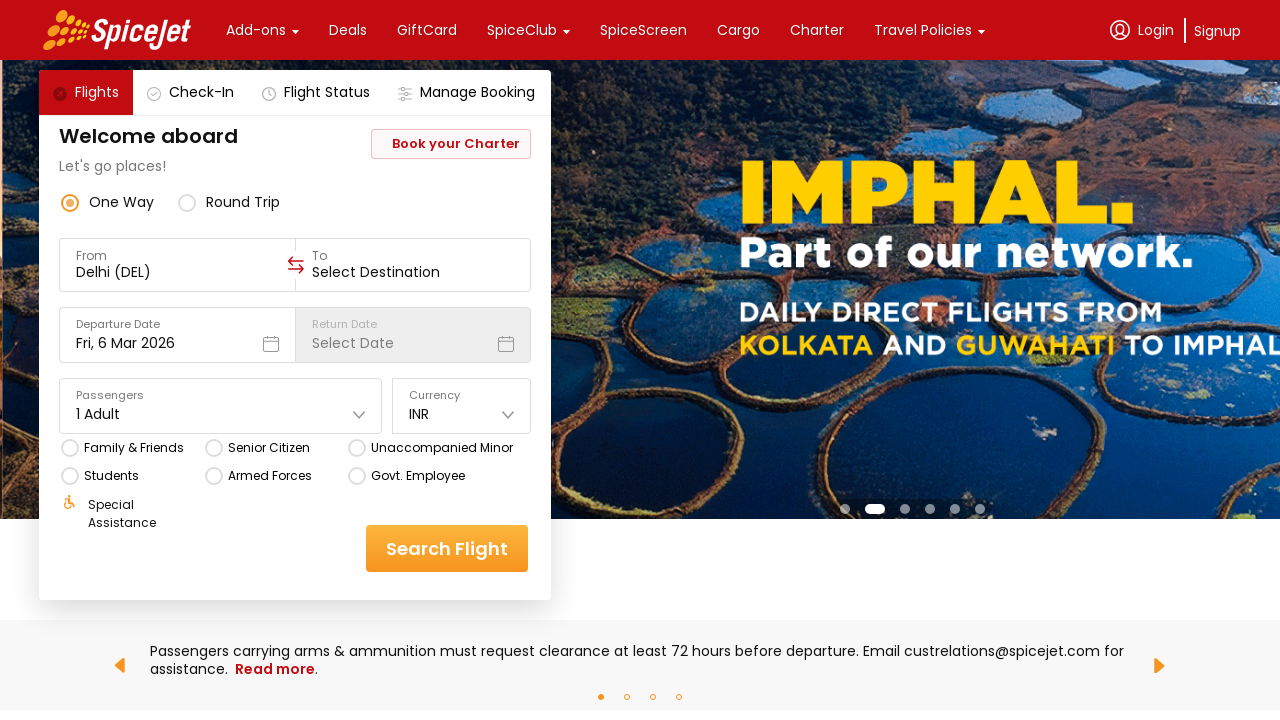